Tests a data types form by filling various fields (name, address, city, country, job position, company) while leaving some fields empty (zip code, email, phone), then submits the form to verify validation behavior.

Starting URL: https://bonigarcia.dev/selenium-webdriver-java/data-types.html

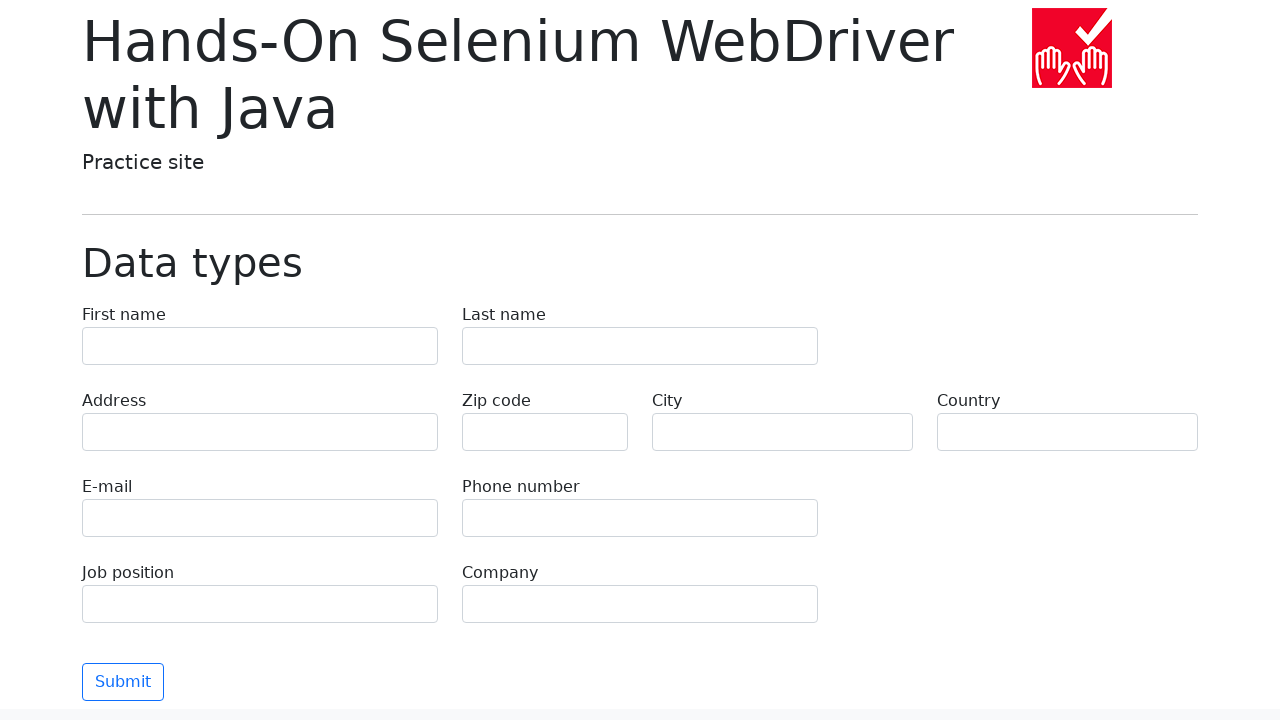

Filled first name field with 'Иван' on input[name='first-name']
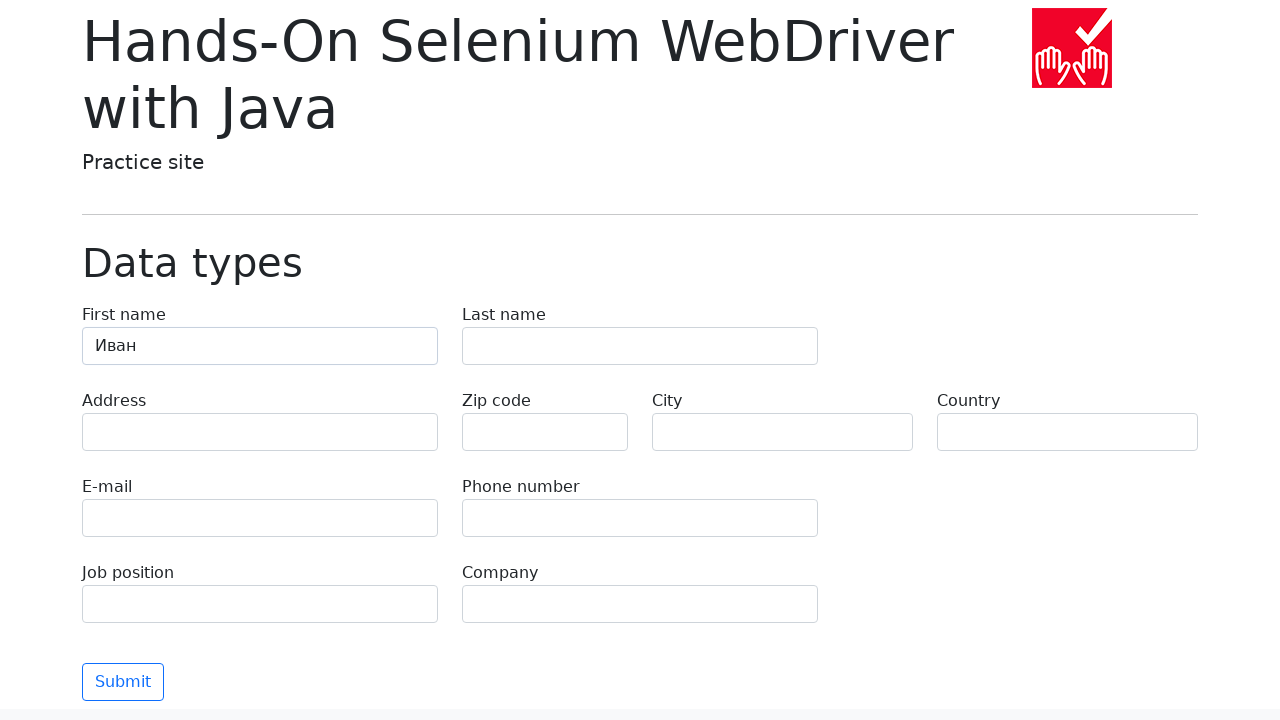

Filled last name field with 'Петров' on input[name='last-name']
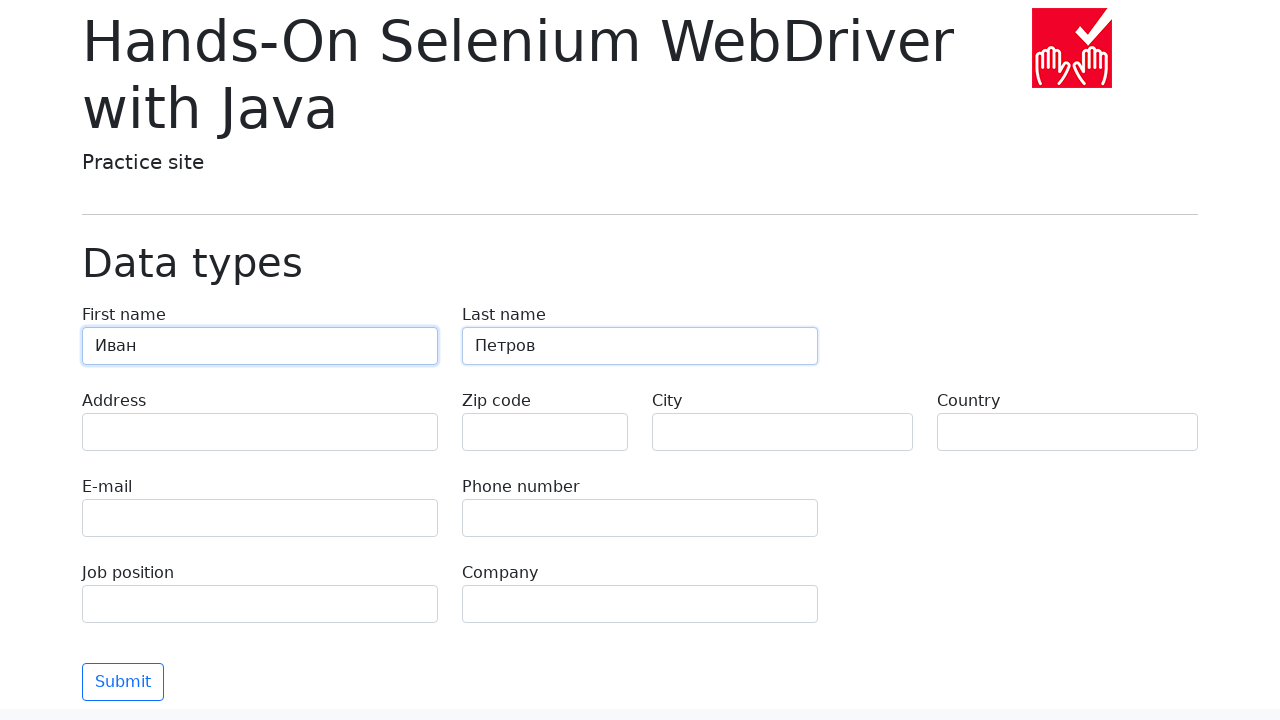

Filled address field with 'Ленина, 55-3' on input[name='address']
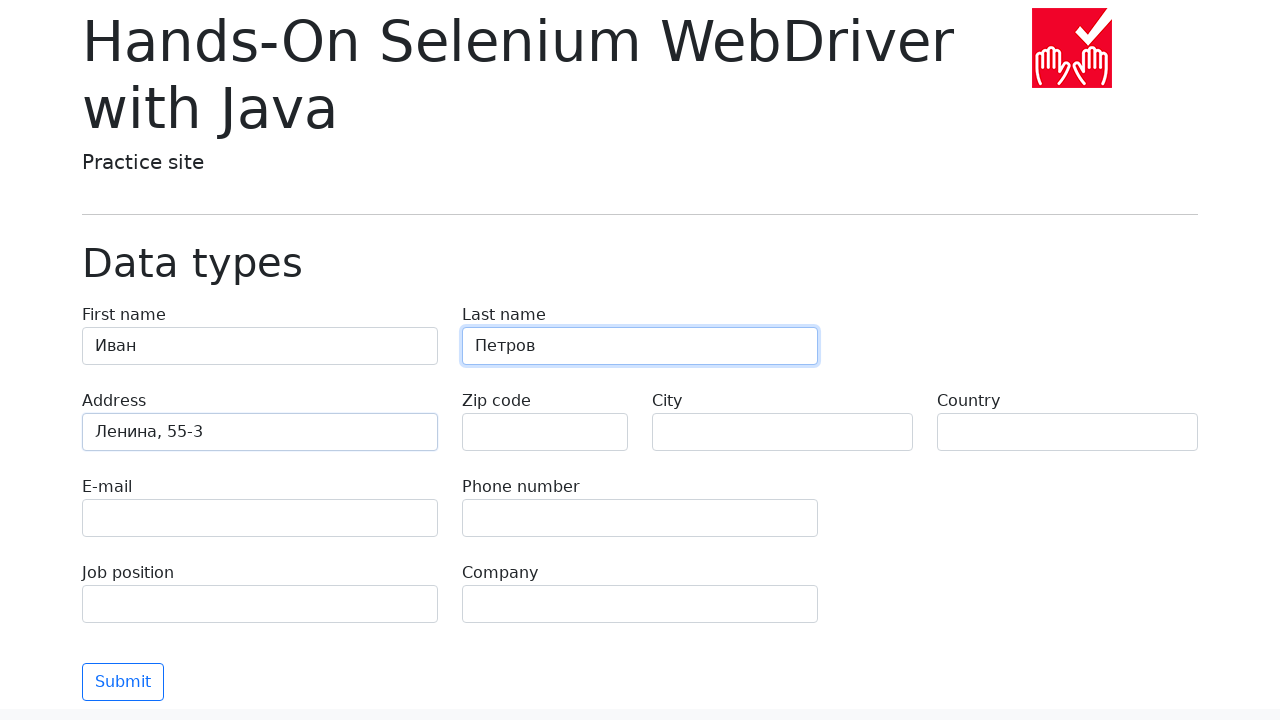

Filled city field with 'Москва' on input[name='city']
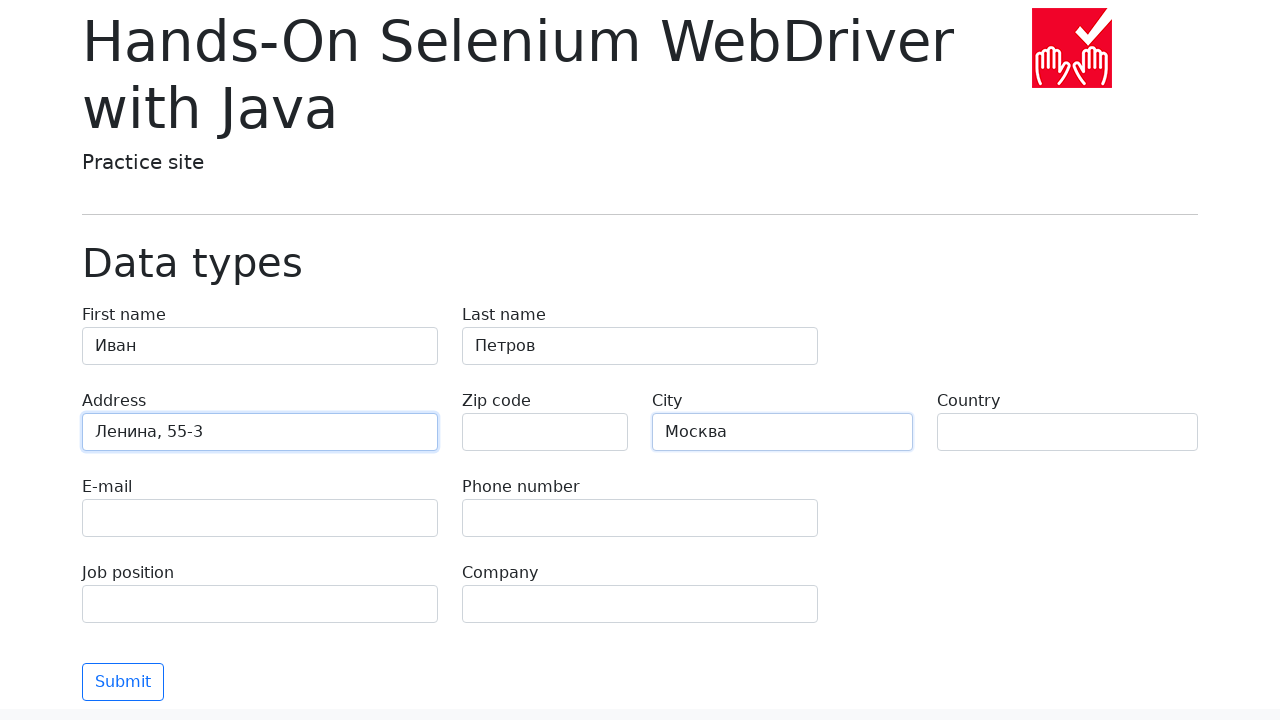

Filled country field with 'Россия' on input[name='country']
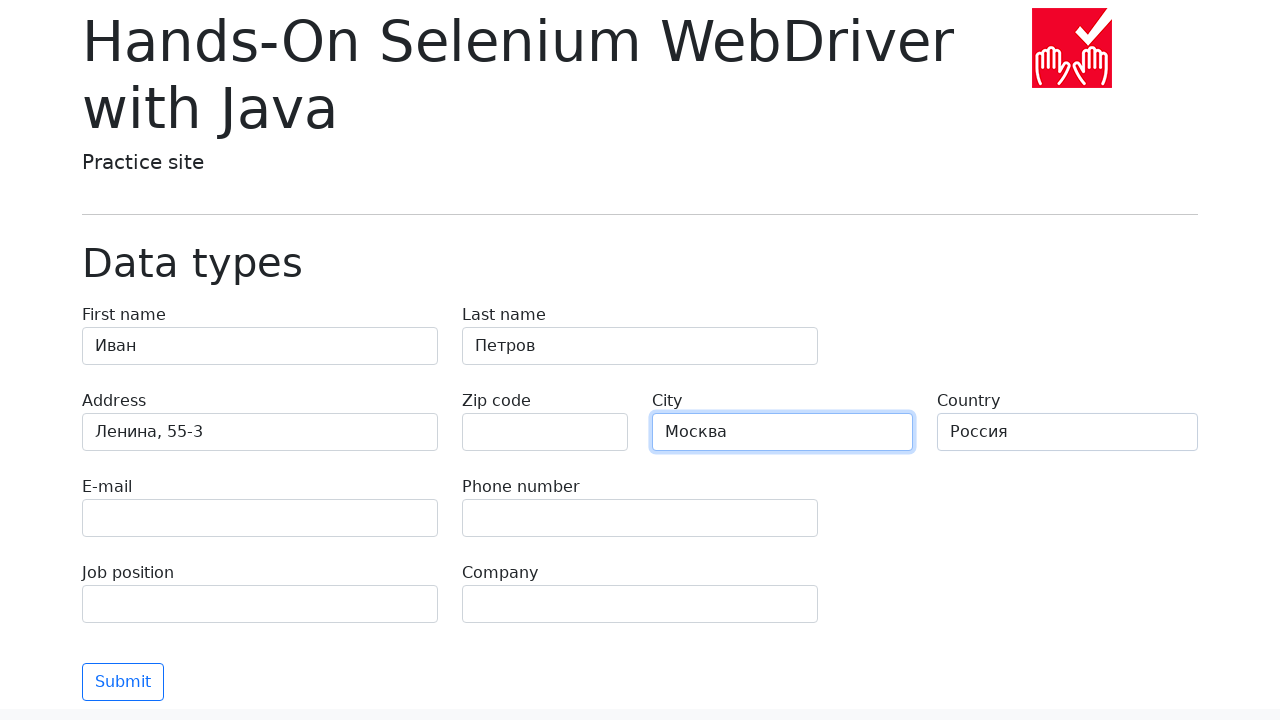

Filled job position field with 'QA' on input[name='job-position']
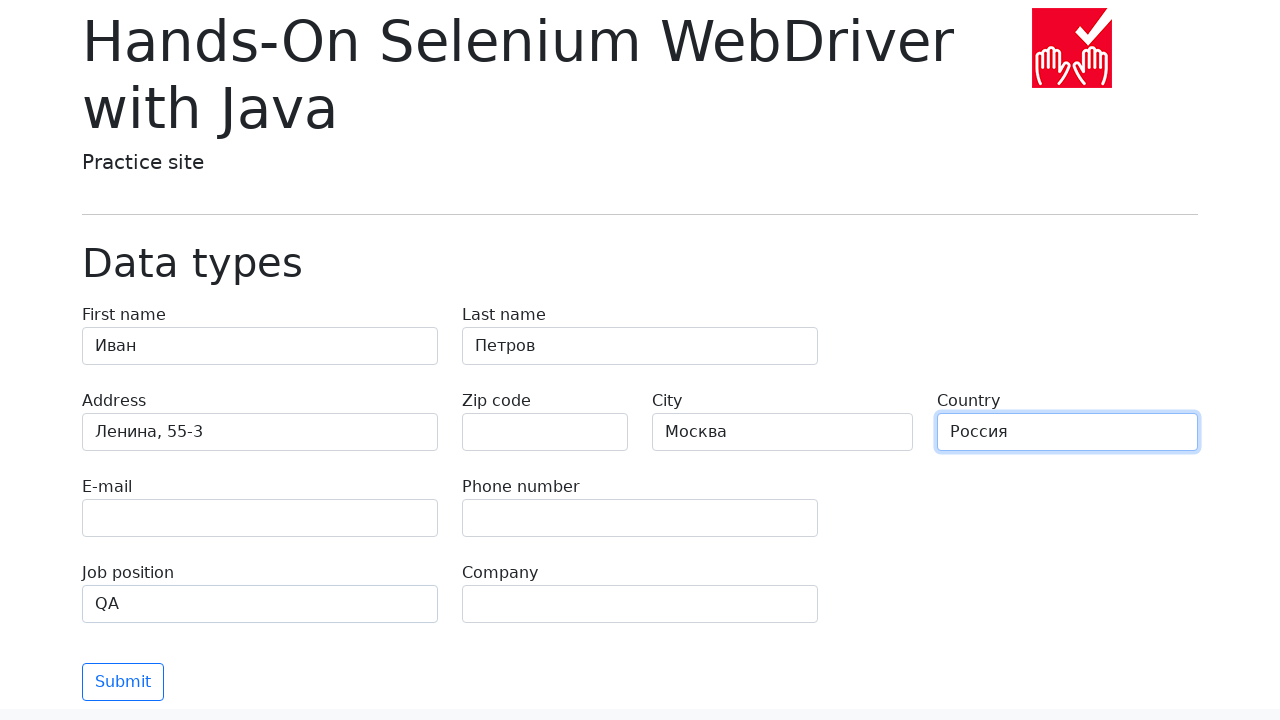

Filled company field with 'Merion' on input[name='company']
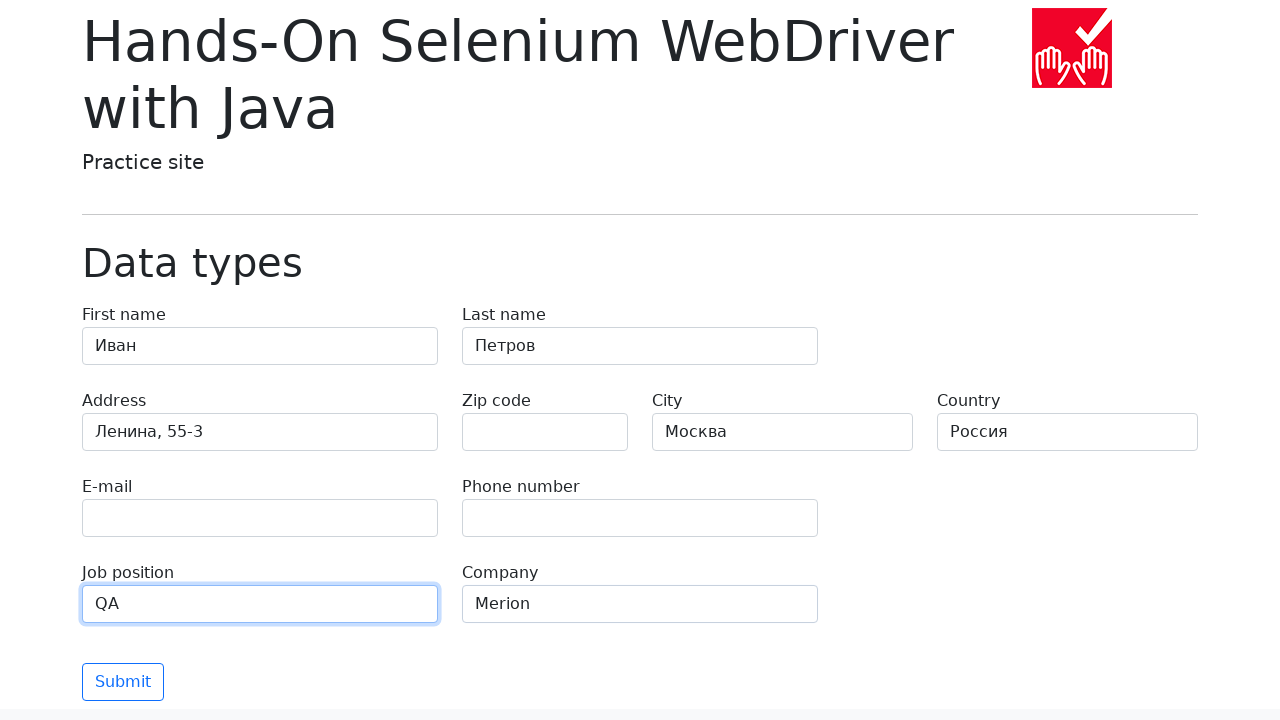

Clicked submit button to submit the form at (123, 682) on button[type='submit']
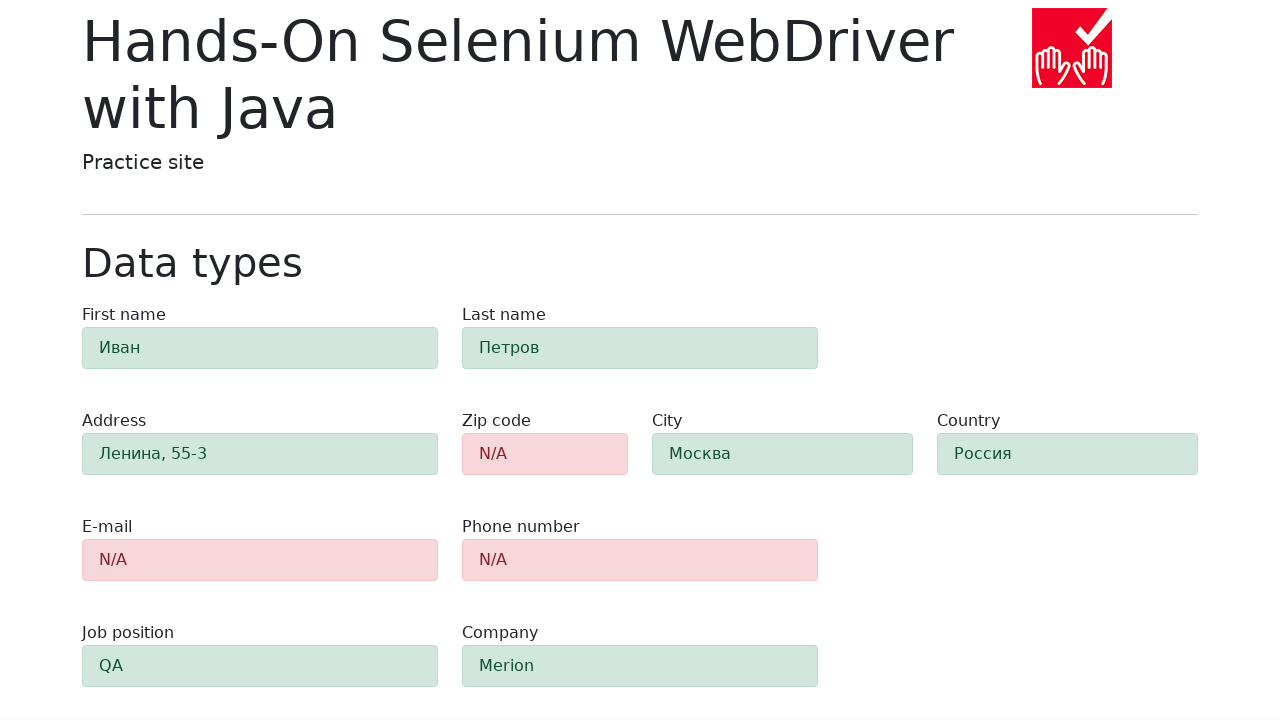

Form submission result alert appeared
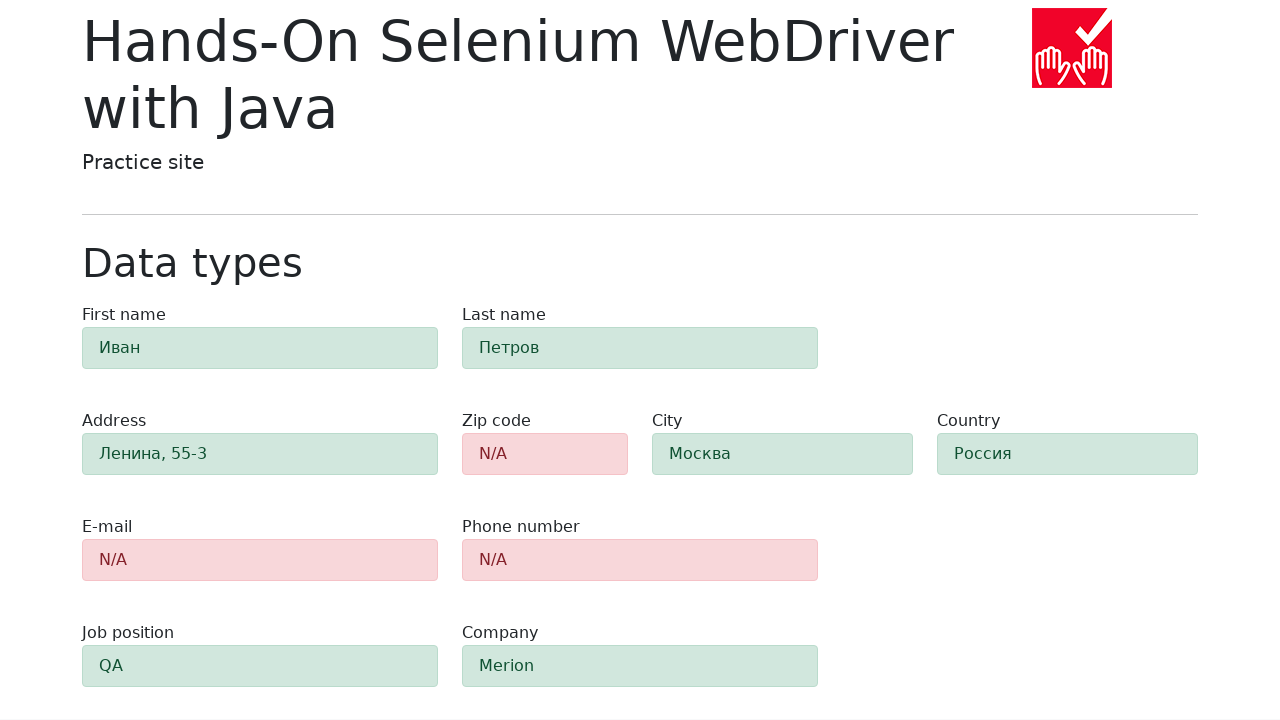

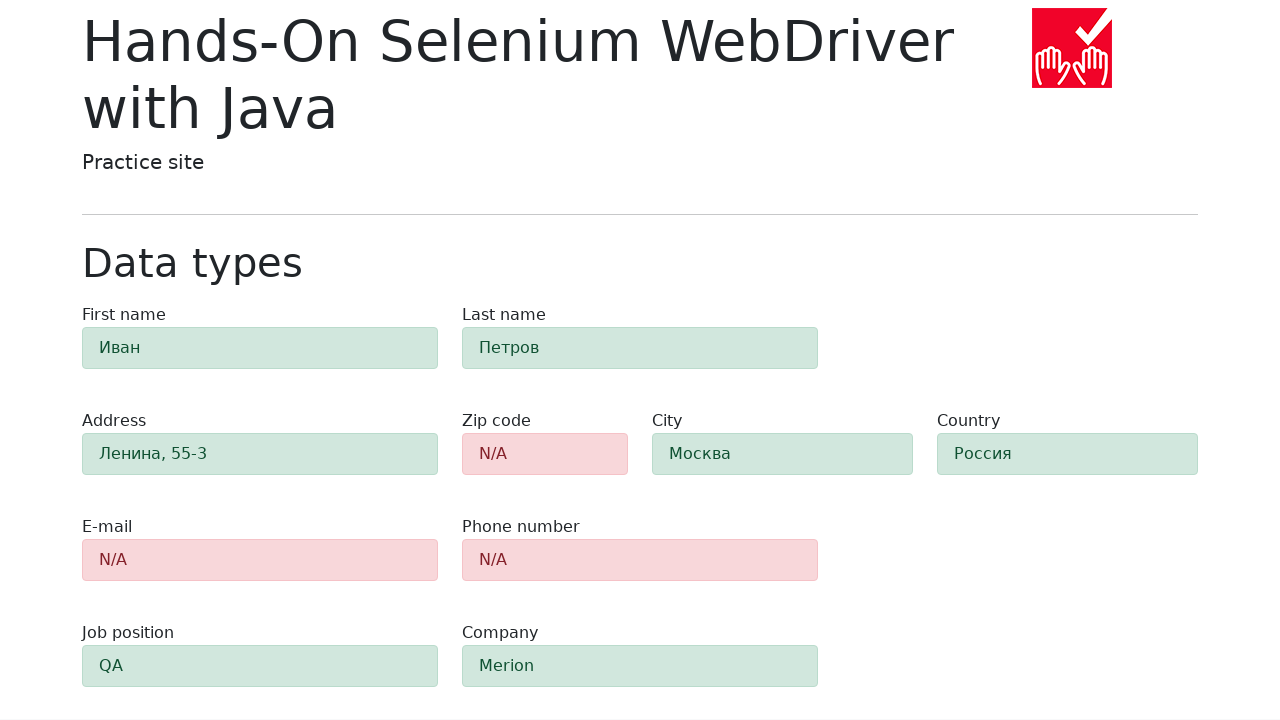